Tests clearing the complete state of all items by checking and then unchecking the toggle all checkbox

Starting URL: https://demo.playwright.dev/todomvc

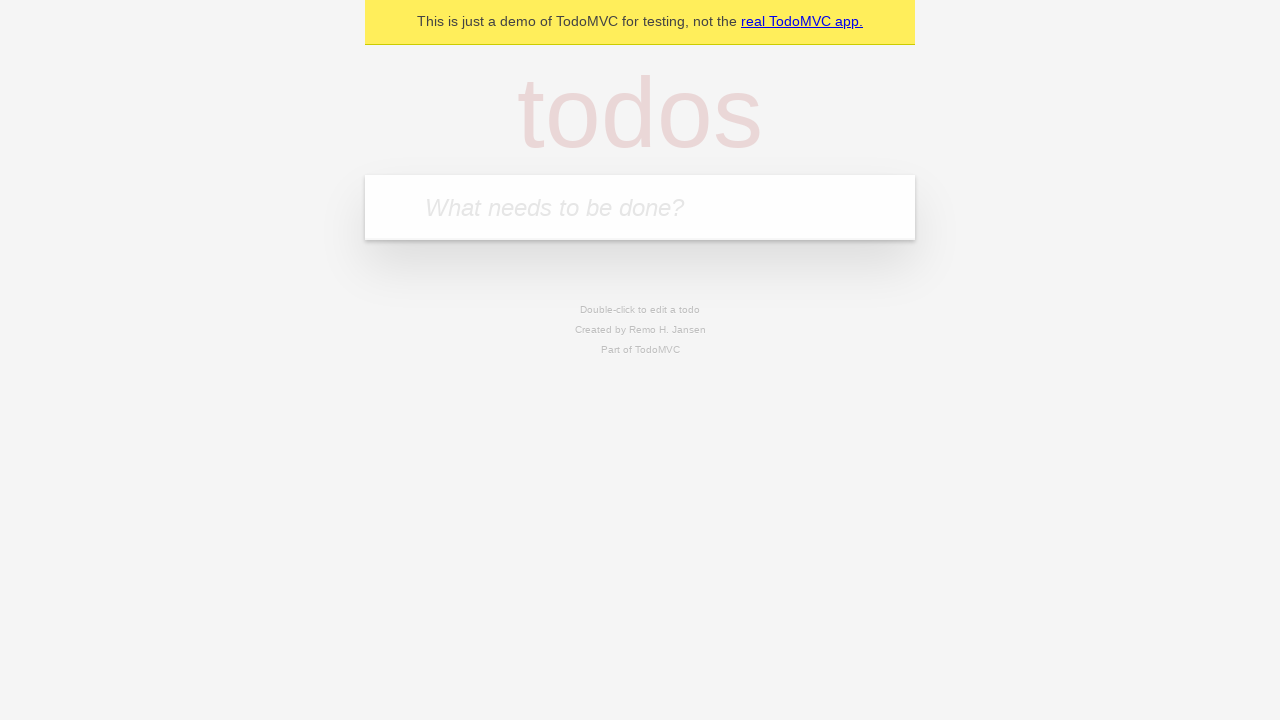

Filled todo input with 'buy some cheese' on internal:attr=[placeholder="What needs to be done?"i]
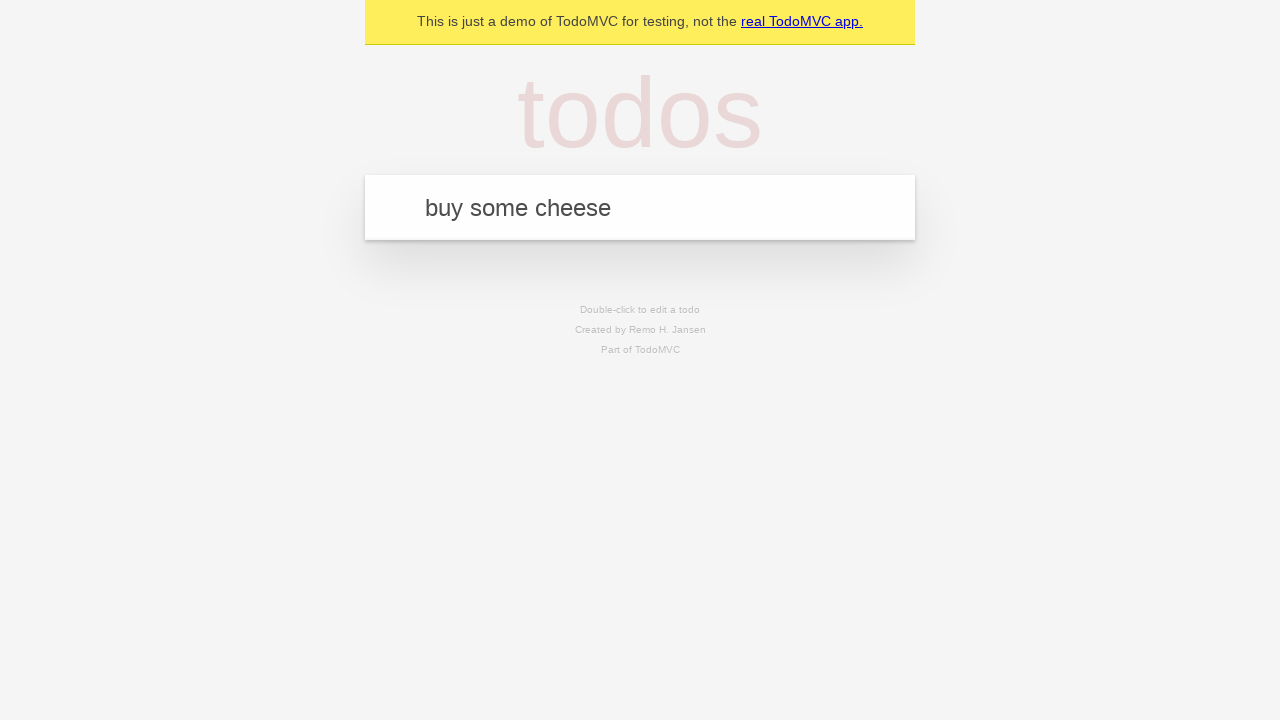

Pressed Enter to add first todo item on internal:attr=[placeholder="What needs to be done?"i]
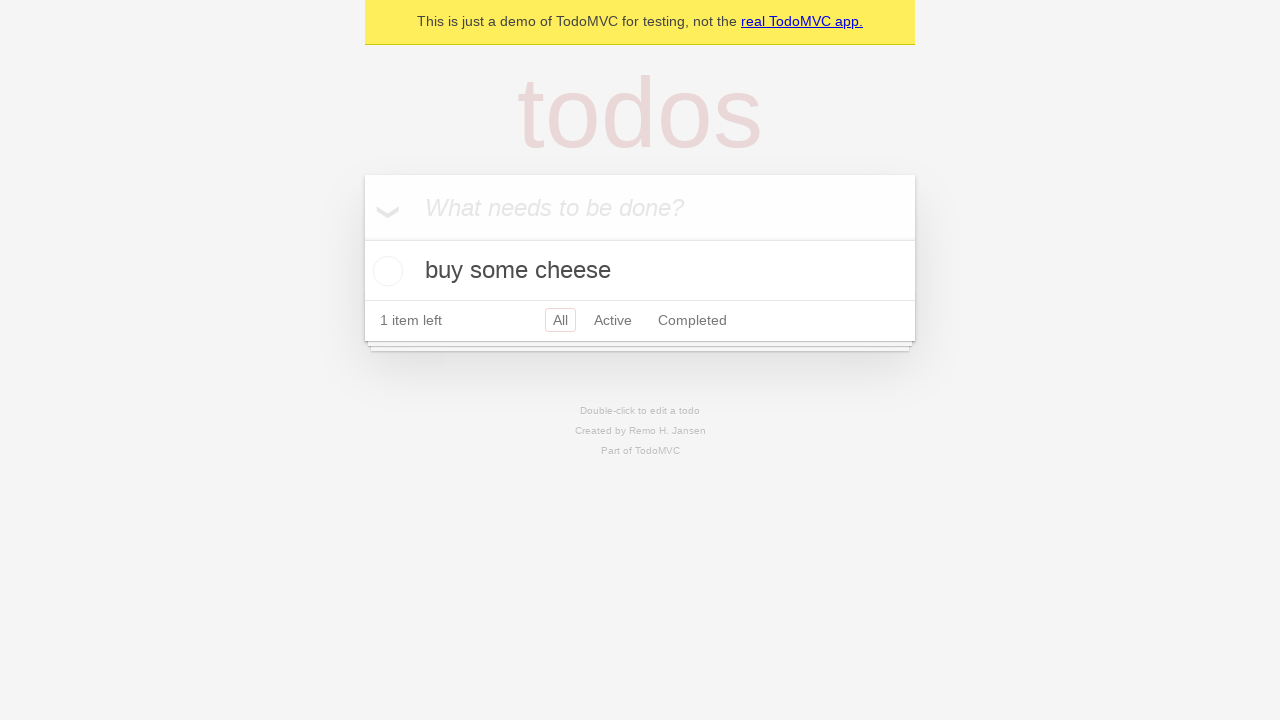

Filled todo input with 'feed the cat' on internal:attr=[placeholder="What needs to be done?"i]
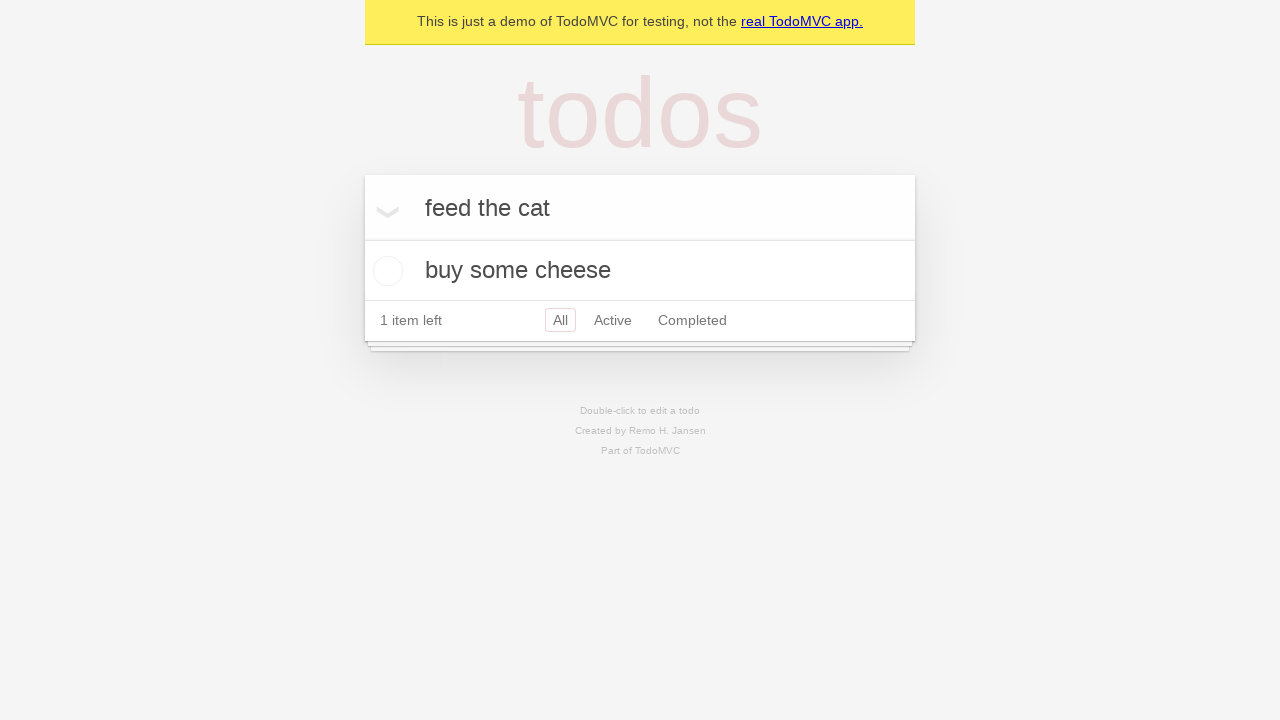

Pressed Enter to add second todo item on internal:attr=[placeholder="What needs to be done?"i]
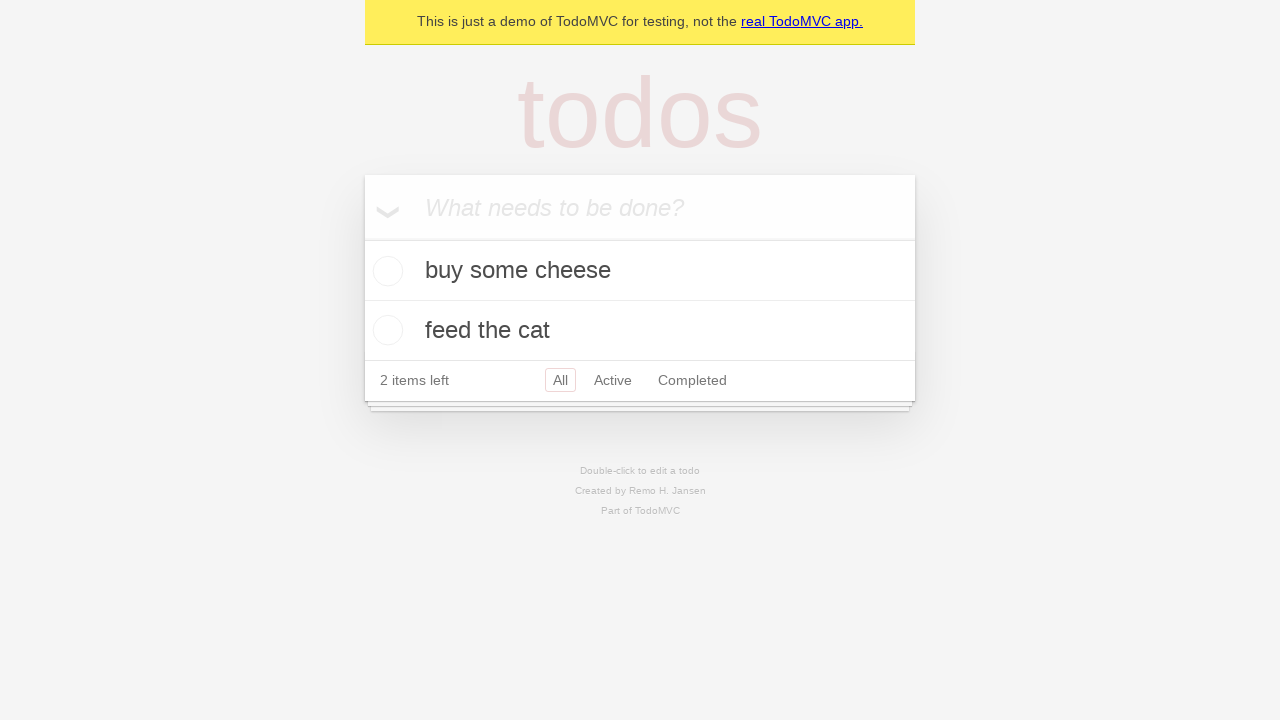

Filled todo input with 'book a doctors appointment' on internal:attr=[placeholder="What needs to be done?"i]
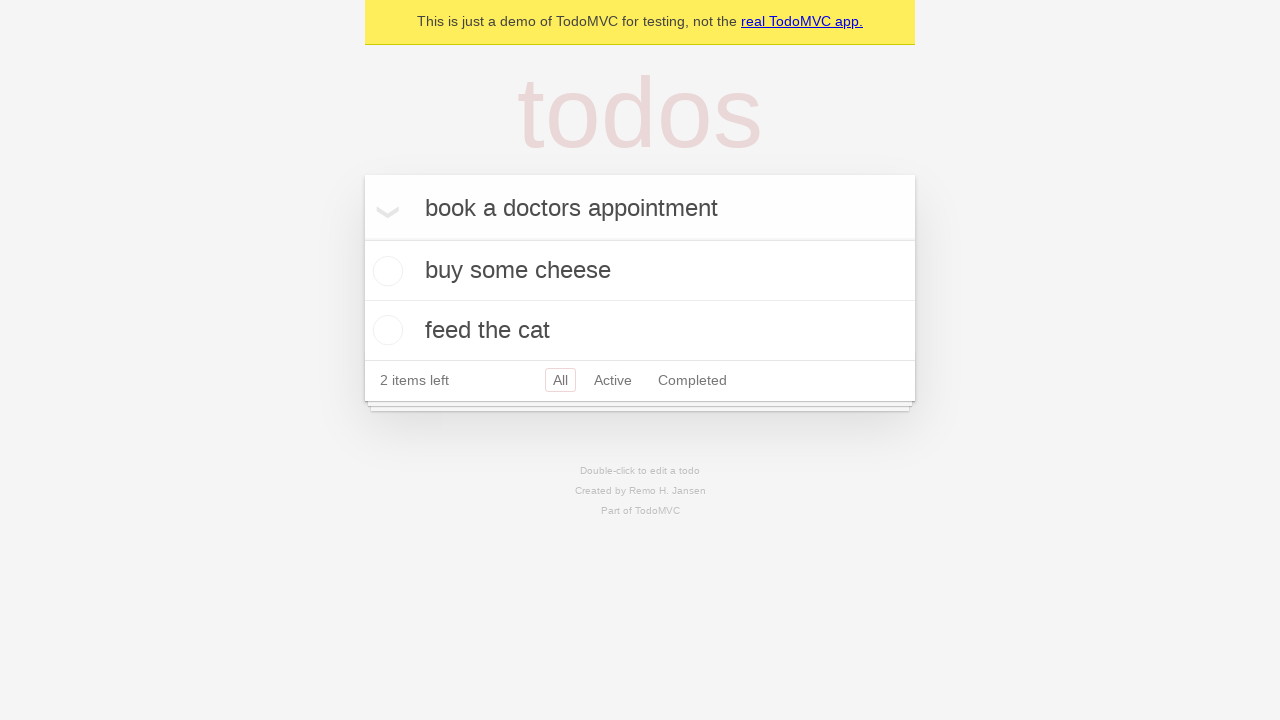

Pressed Enter to add third todo item on internal:attr=[placeholder="What needs to be done?"i]
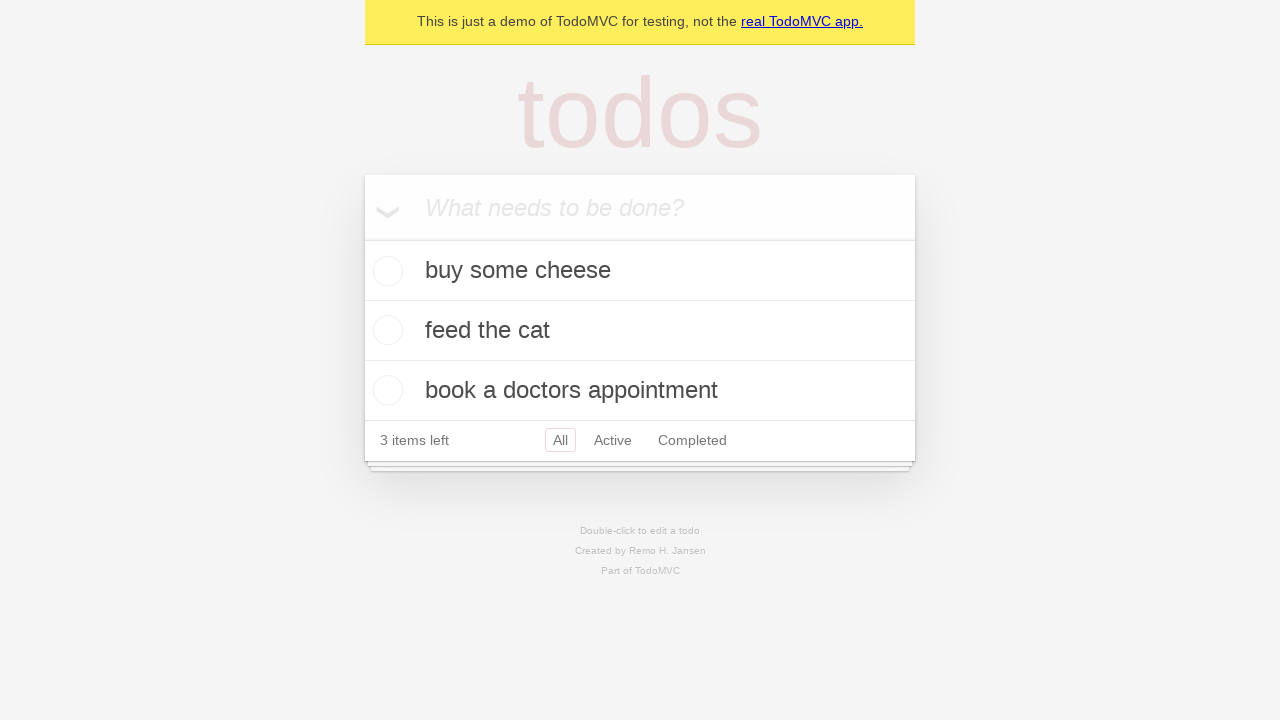

Waited for all three todo items to appear
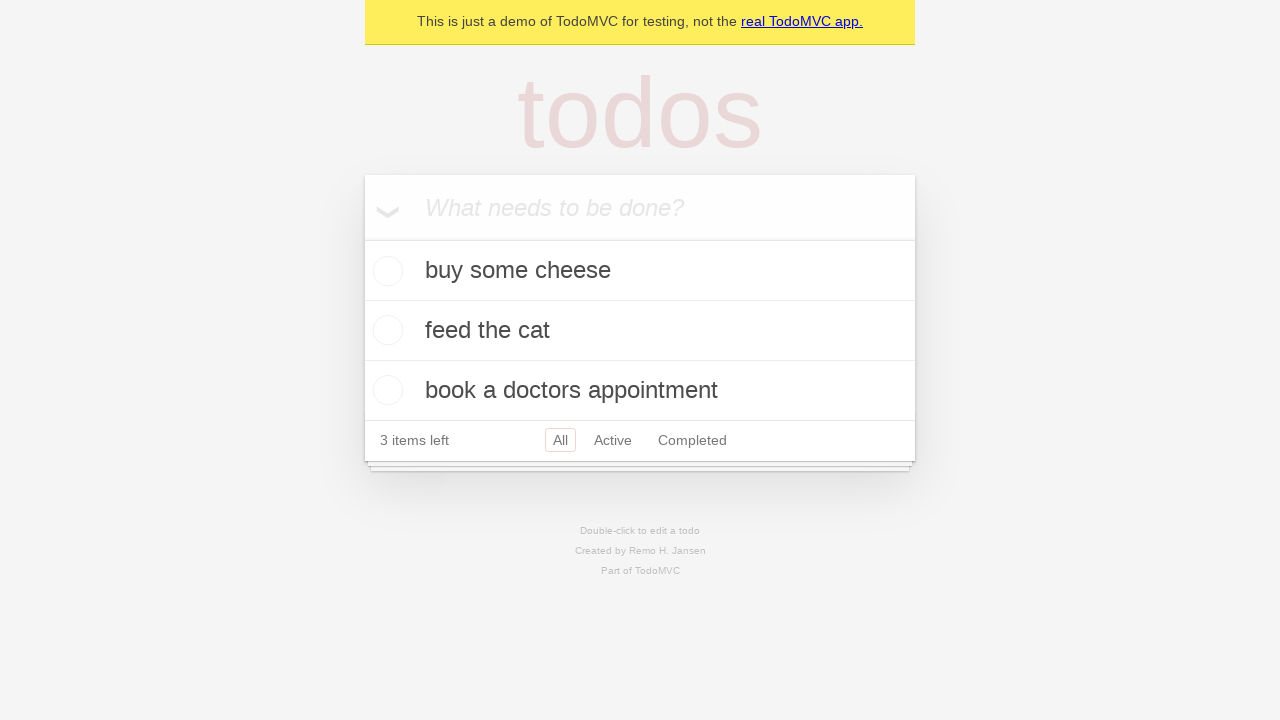

Clicked toggle all checkbox to mark all items as complete at (362, 238) on internal:label="Mark all as complete"i
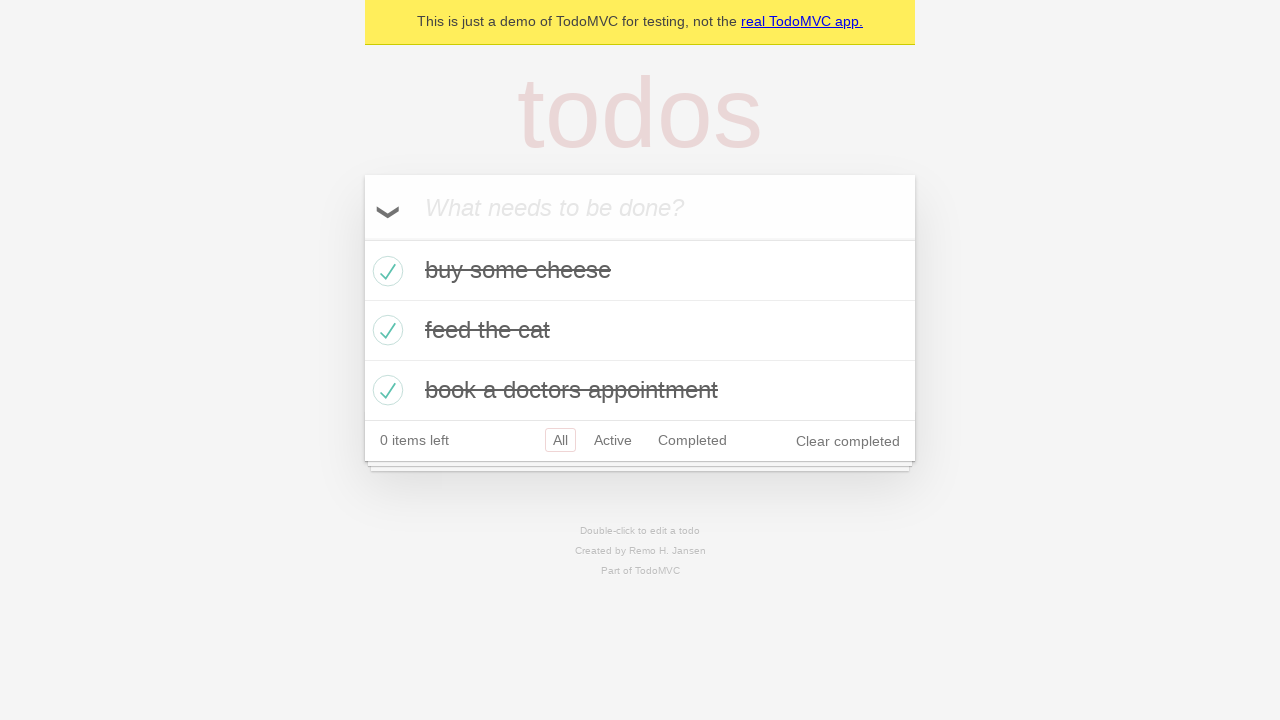

Clicked toggle all checkbox to uncheck all items and clear complete state at (362, 238) on internal:label="Mark all as complete"i
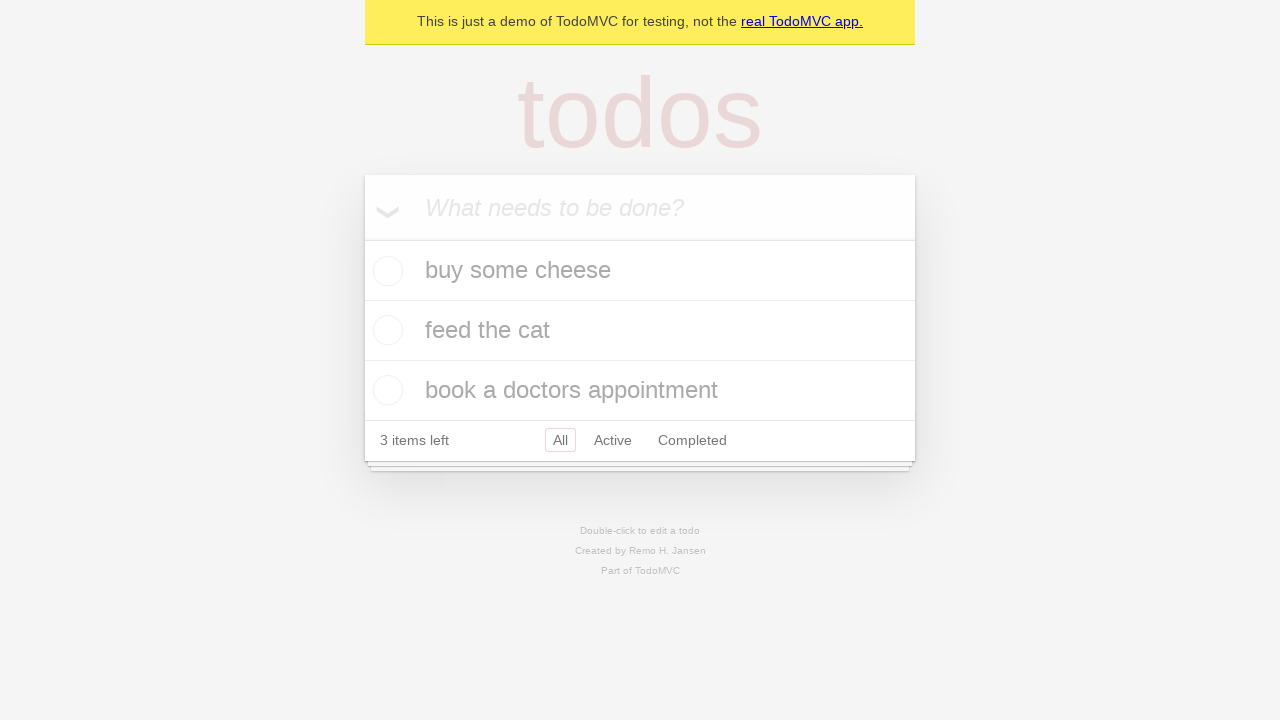

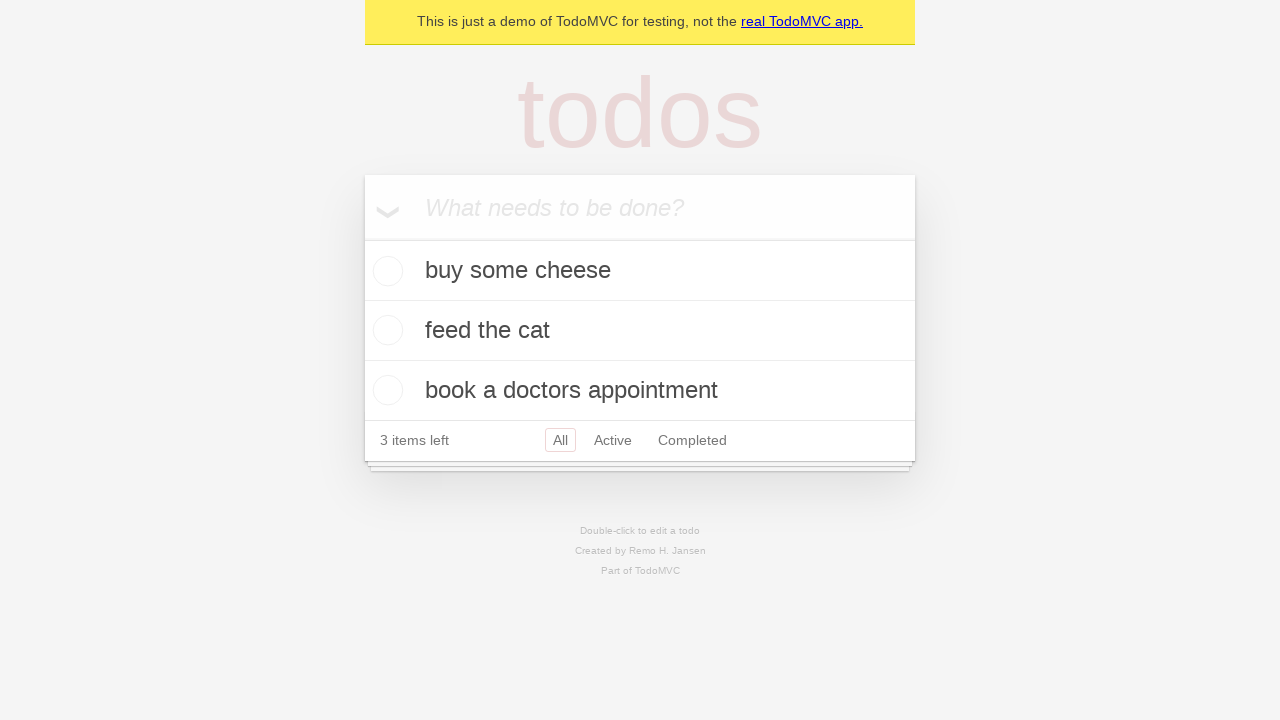